Tests JavaScript alert and confirm dialog boxes by entering a name, triggering an alert box and accepting it, then triggering a confirm box and dismissing it.

Starting URL: https://rahulshettyacademy.com/AutomationPractice/

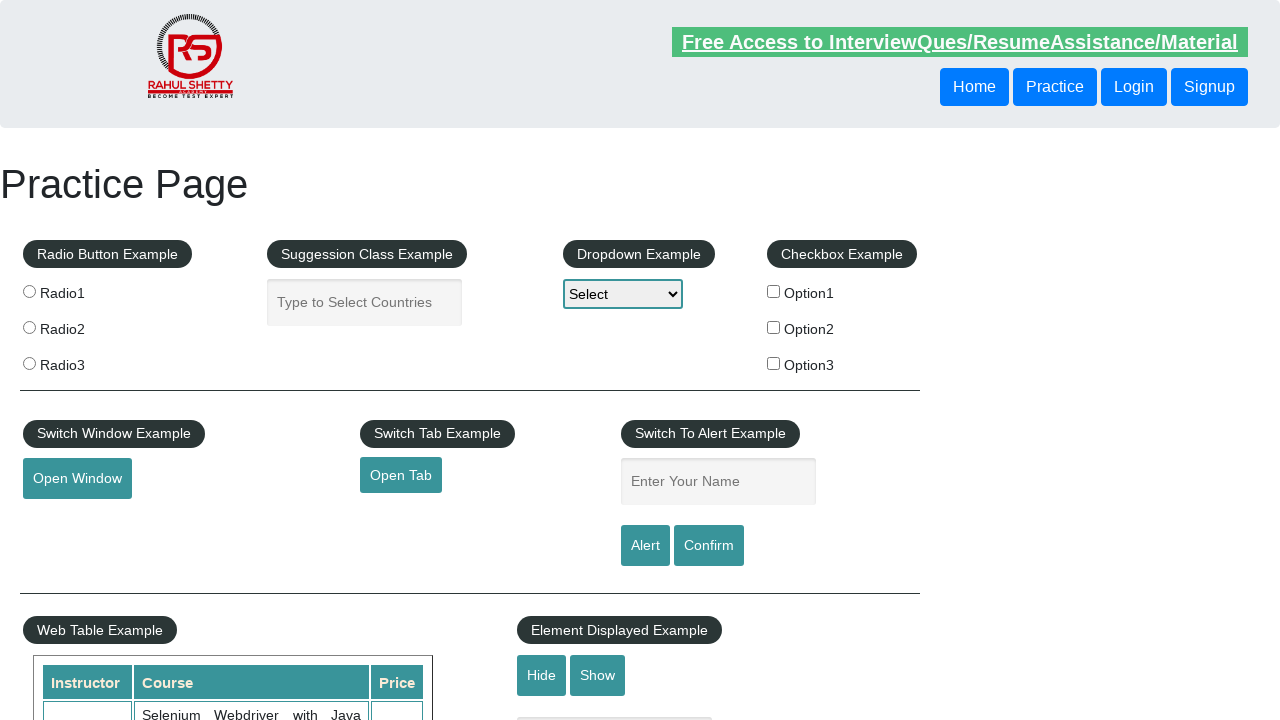

Filled name input field with 'Safdar' on #name
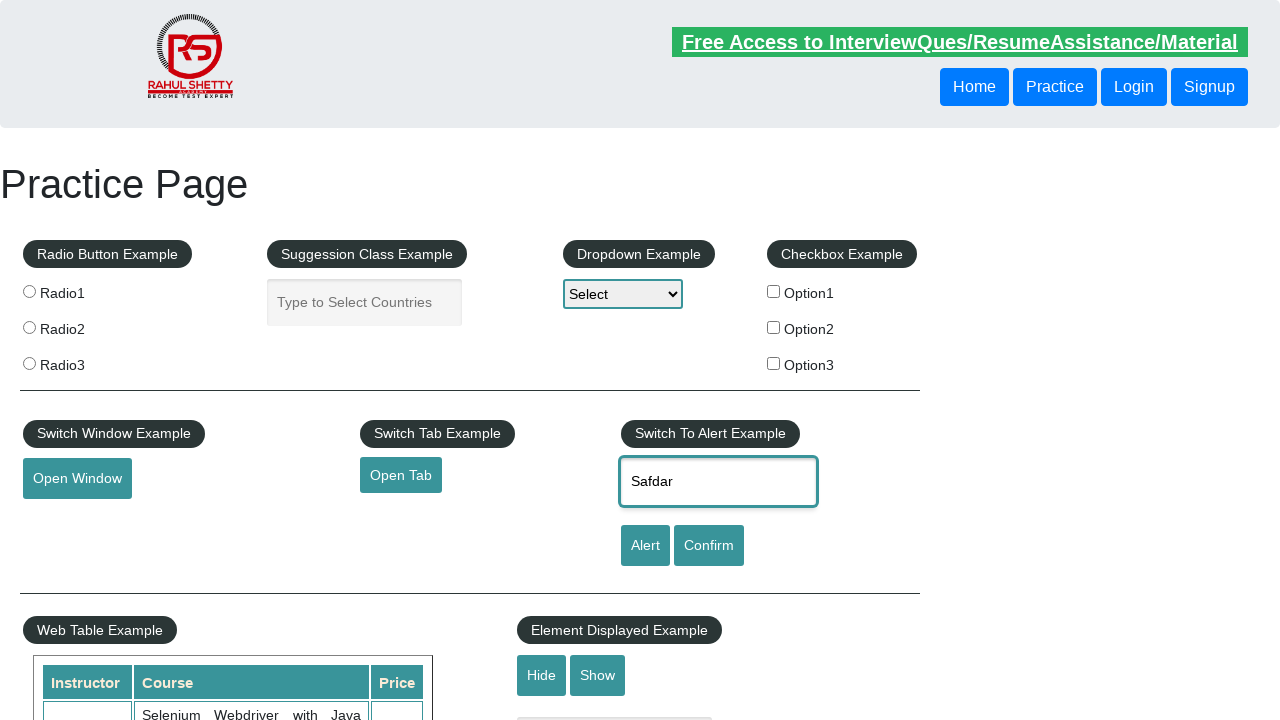

Clicked alert button to trigger alert dialog at (645, 546) on #alertbtn
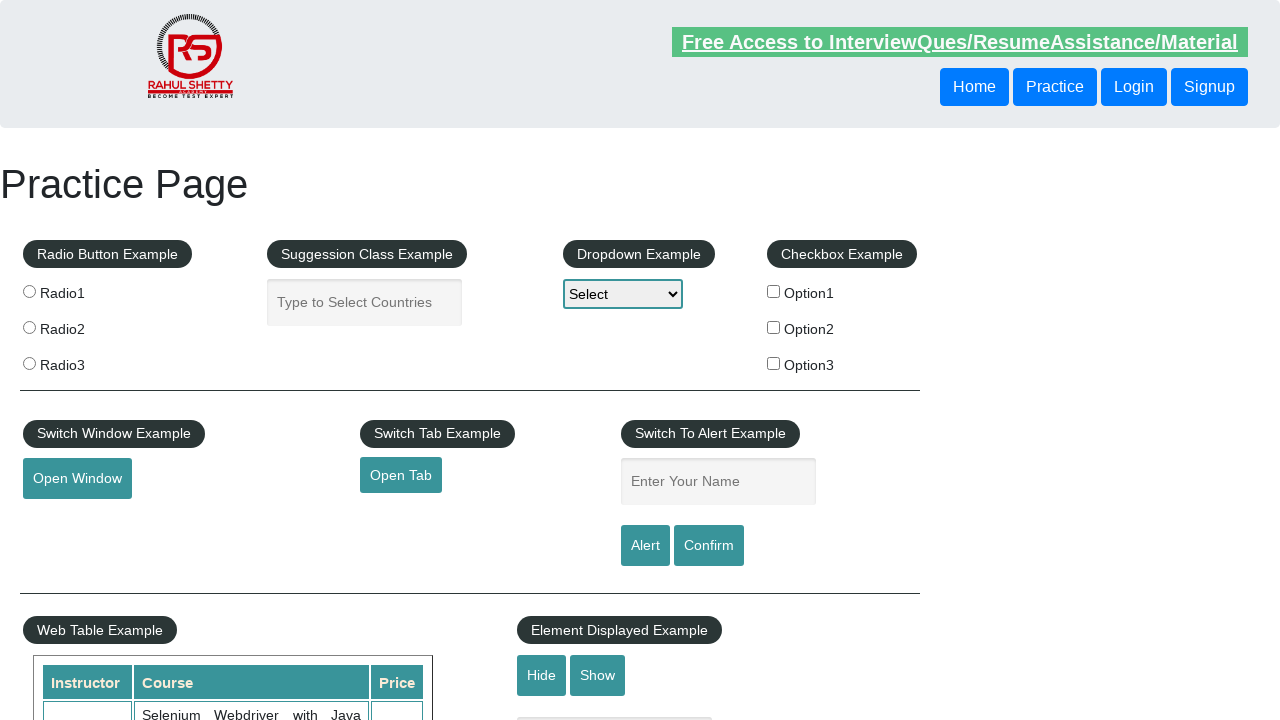

Set up dialog handler to accept alert
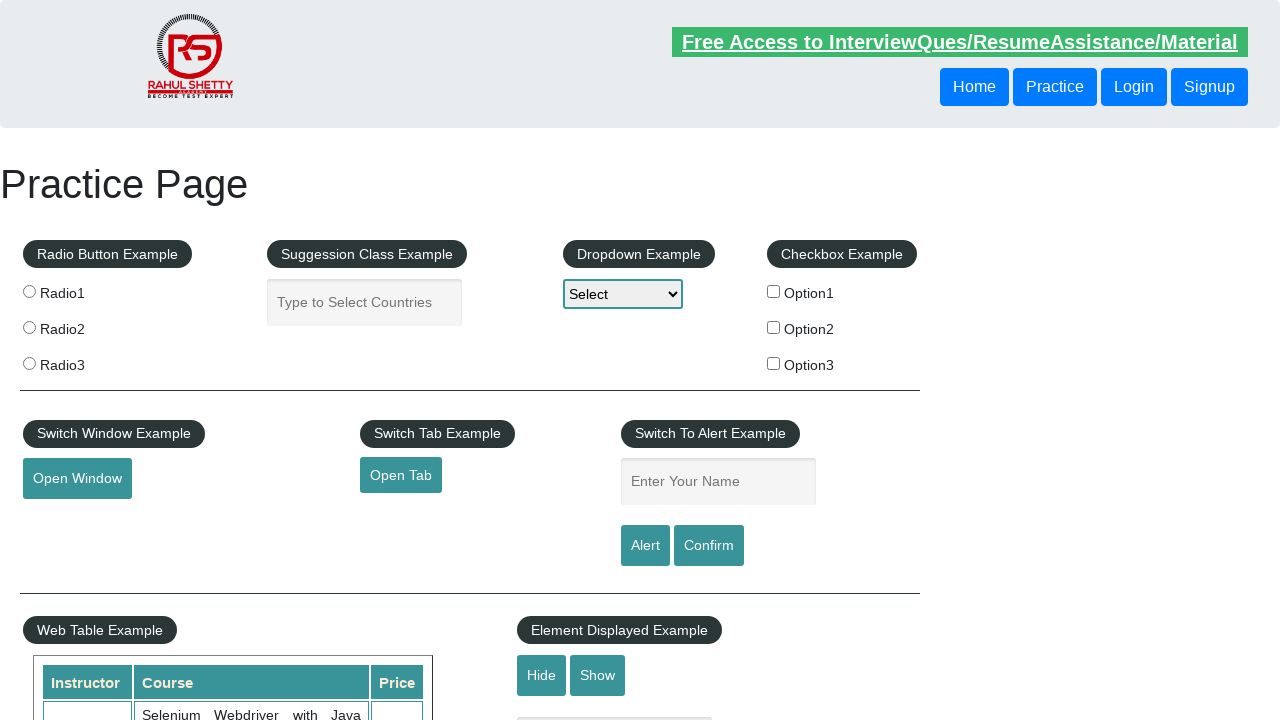

Alert dialog accepted and processed
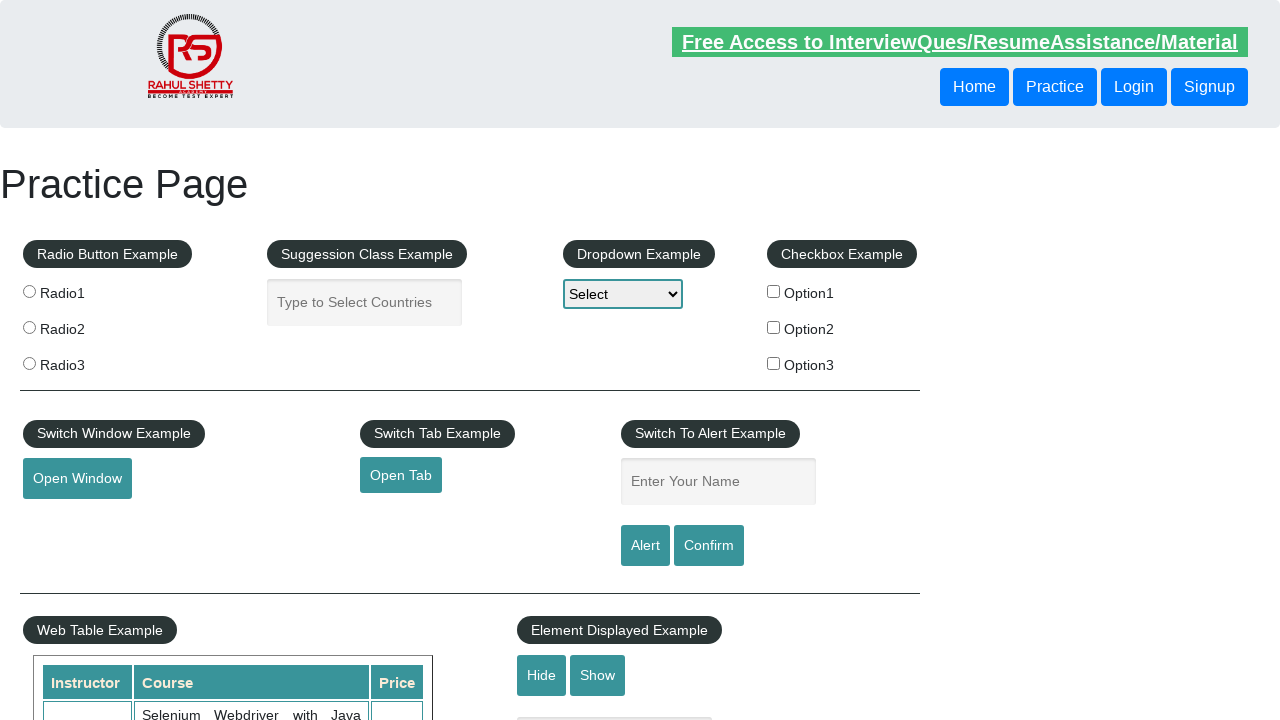

Set up dialog handler to dismiss confirm dialog
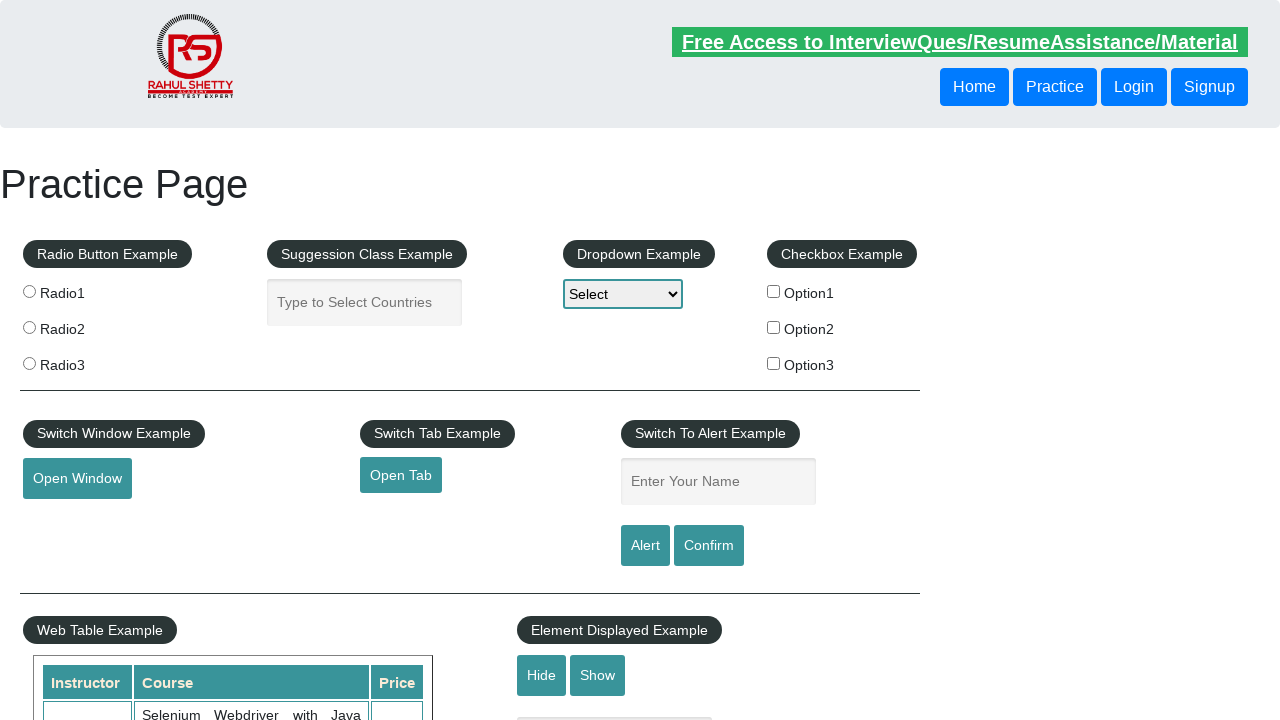

Clicked confirm button to trigger confirm dialog at (709, 546) on #confirmbtn
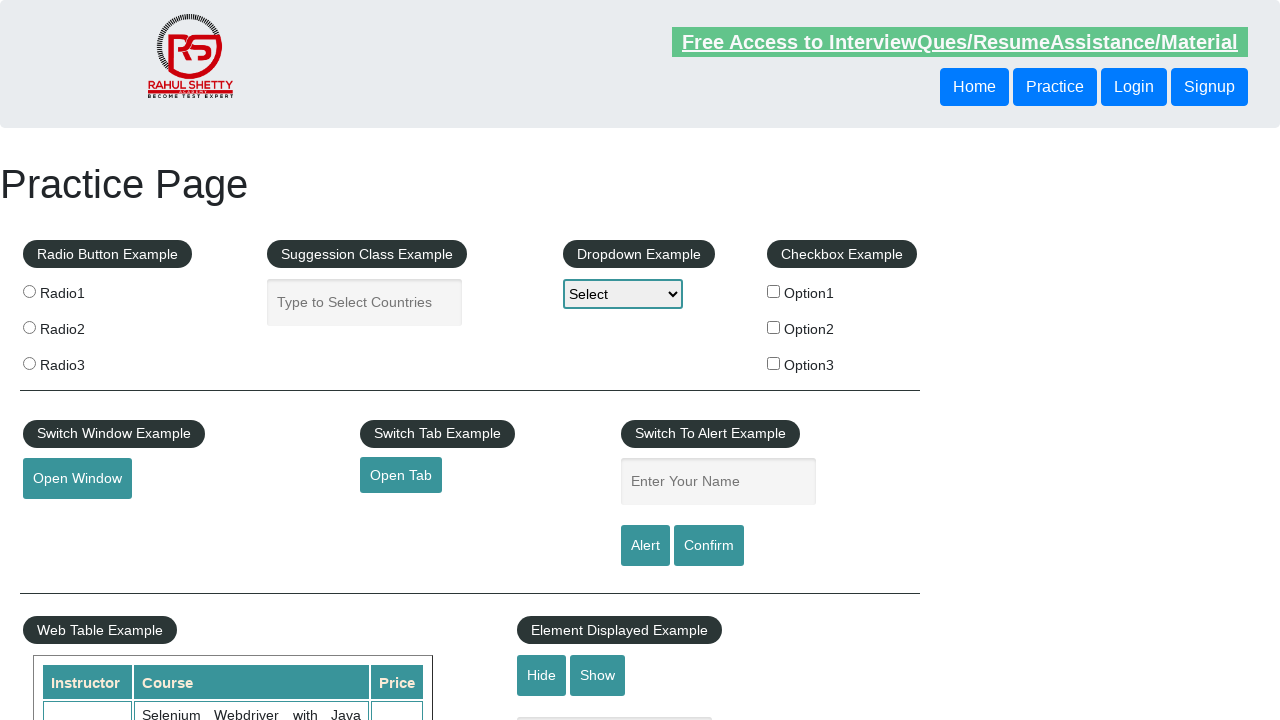

Confirm dialog dismissed and processed
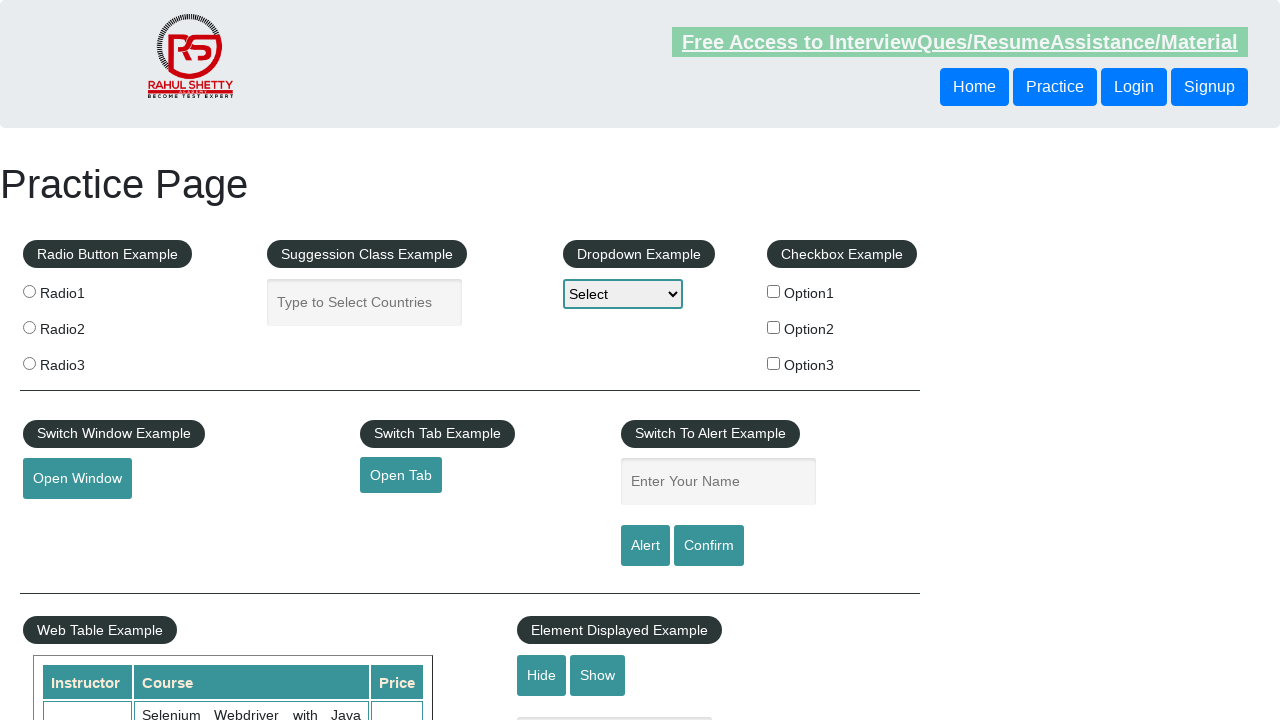

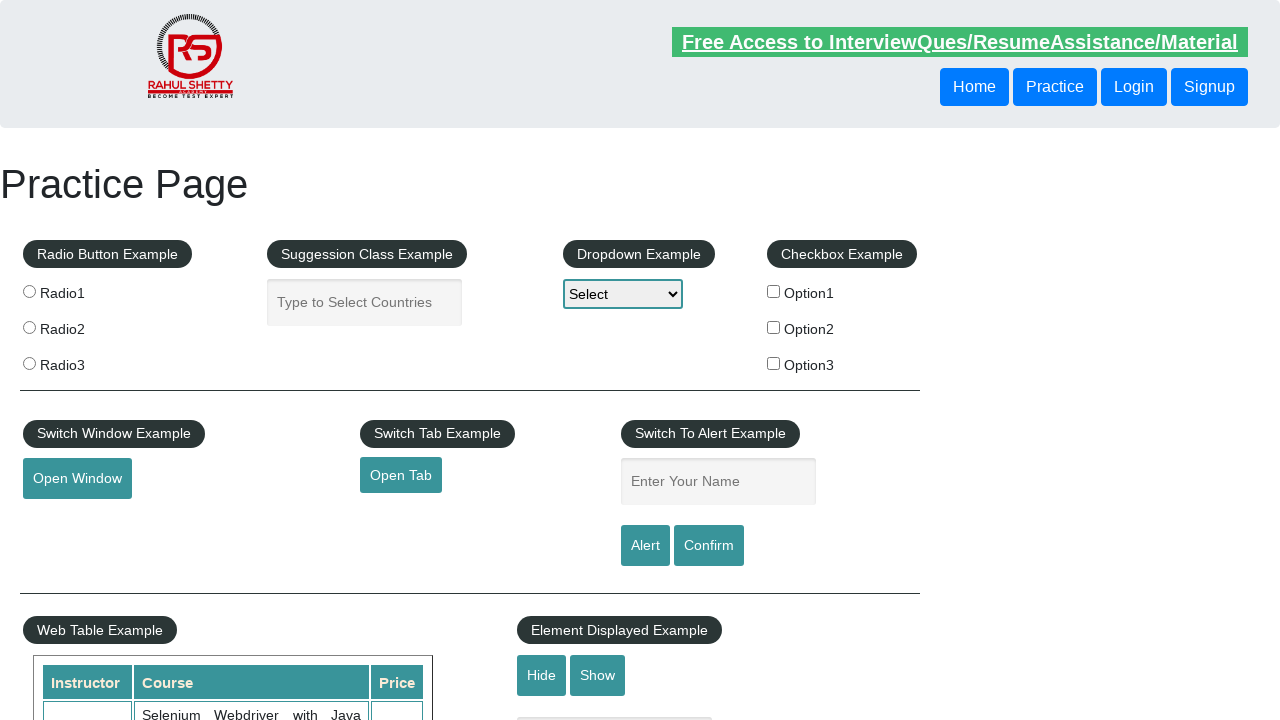